Tests the jQuery UI time spinner widget by clicking the up arrow to increment the time value

Starting URL: https://jqueryui.com/spinner/#time

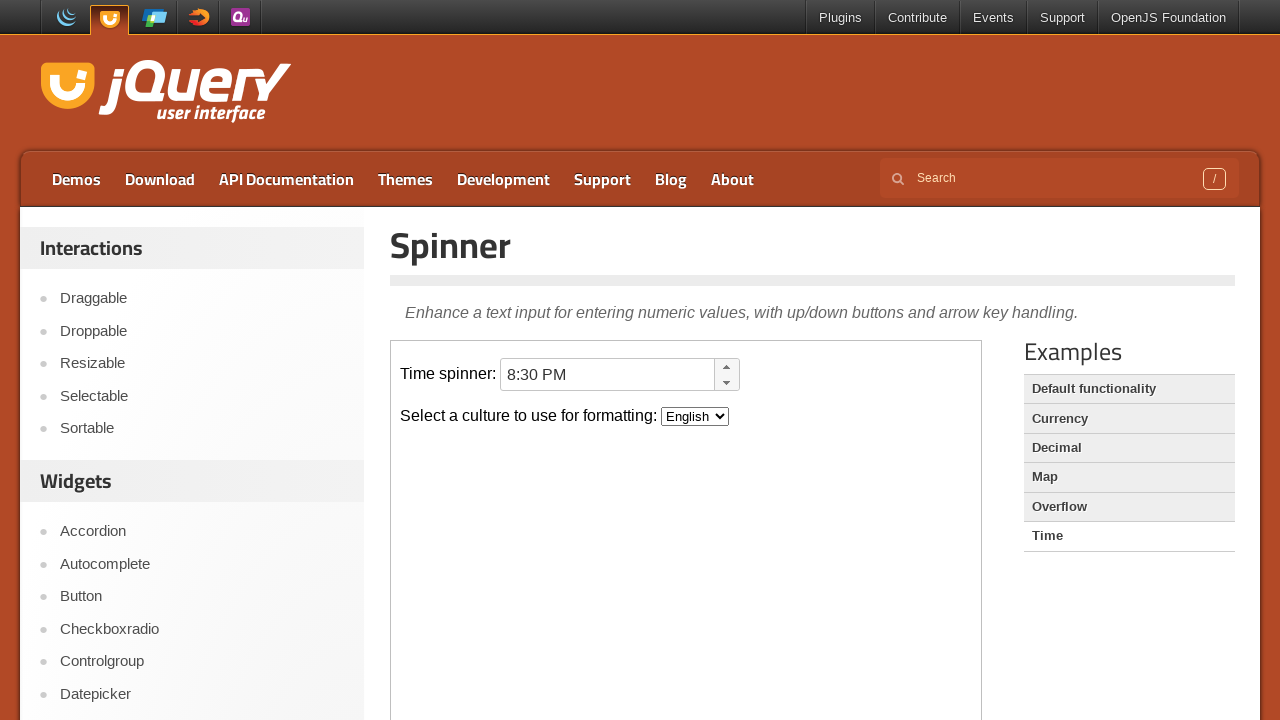

Located the iframe containing the jQuery UI spinner demo
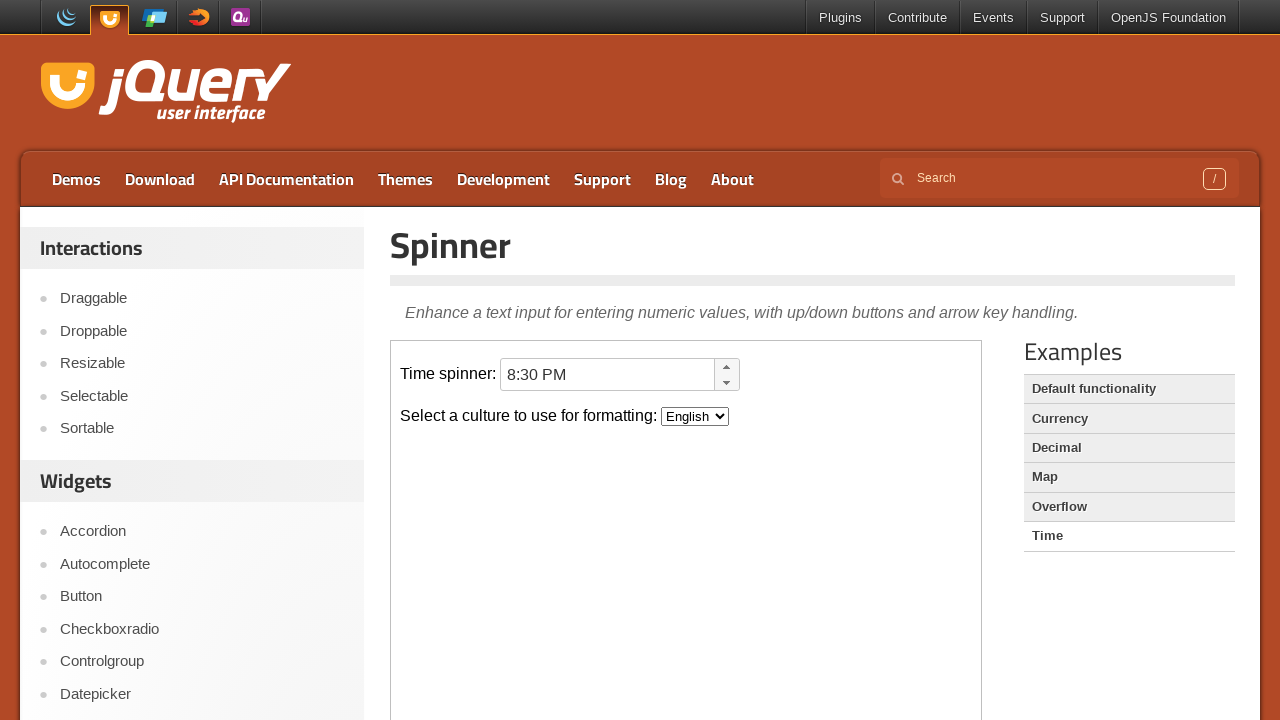

Clicked the up arrow on the time spinner to increment the value at (727, 367) on iframe >> nth=0 >> internal:control=enter-frame >> .ui-icon-triangle-1-n
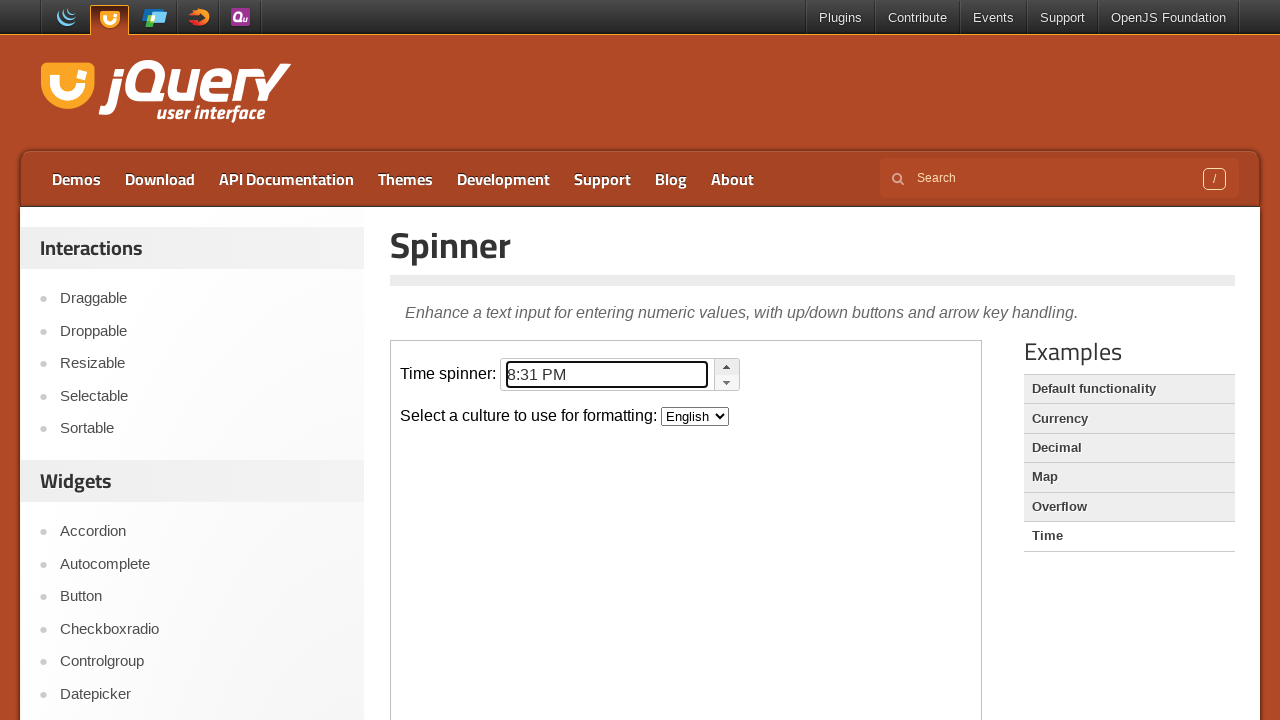

Waited for the spinner increment action to complete
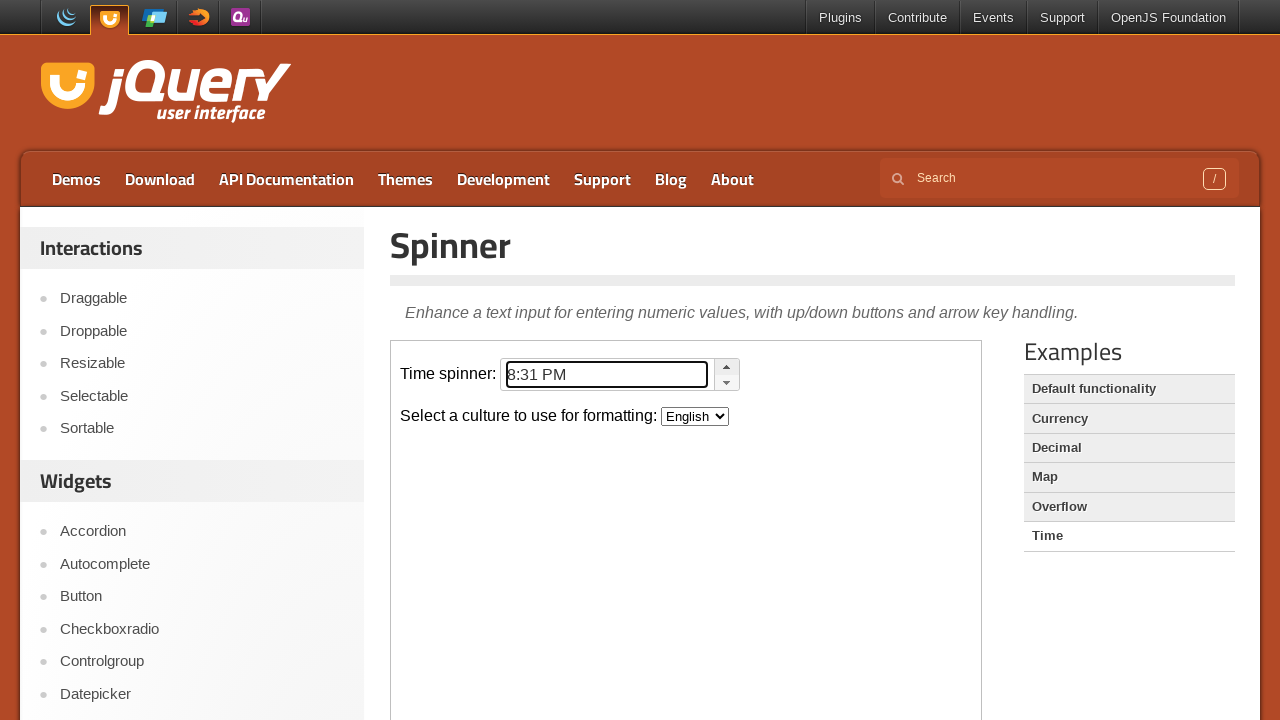

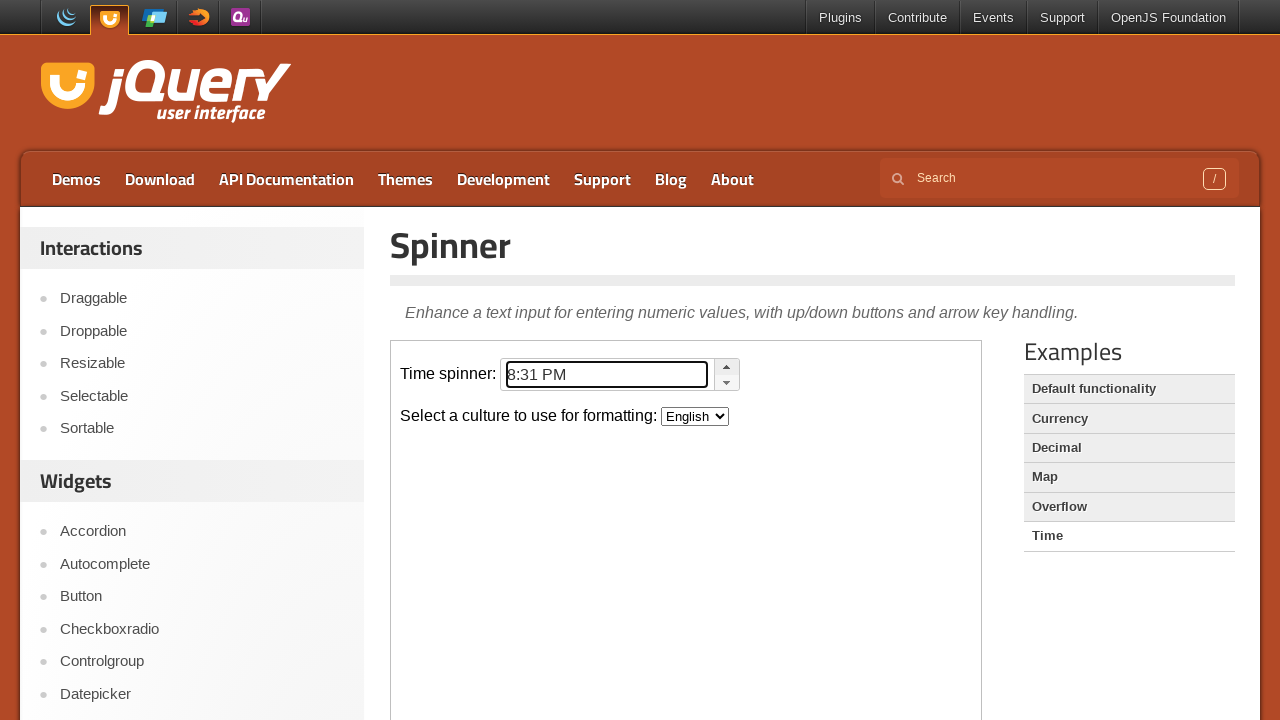